Navigates to Rahul Shetty Academy website and verifies the page loads by checking the title is present

Starting URL: https://rahulshettyacademy.com

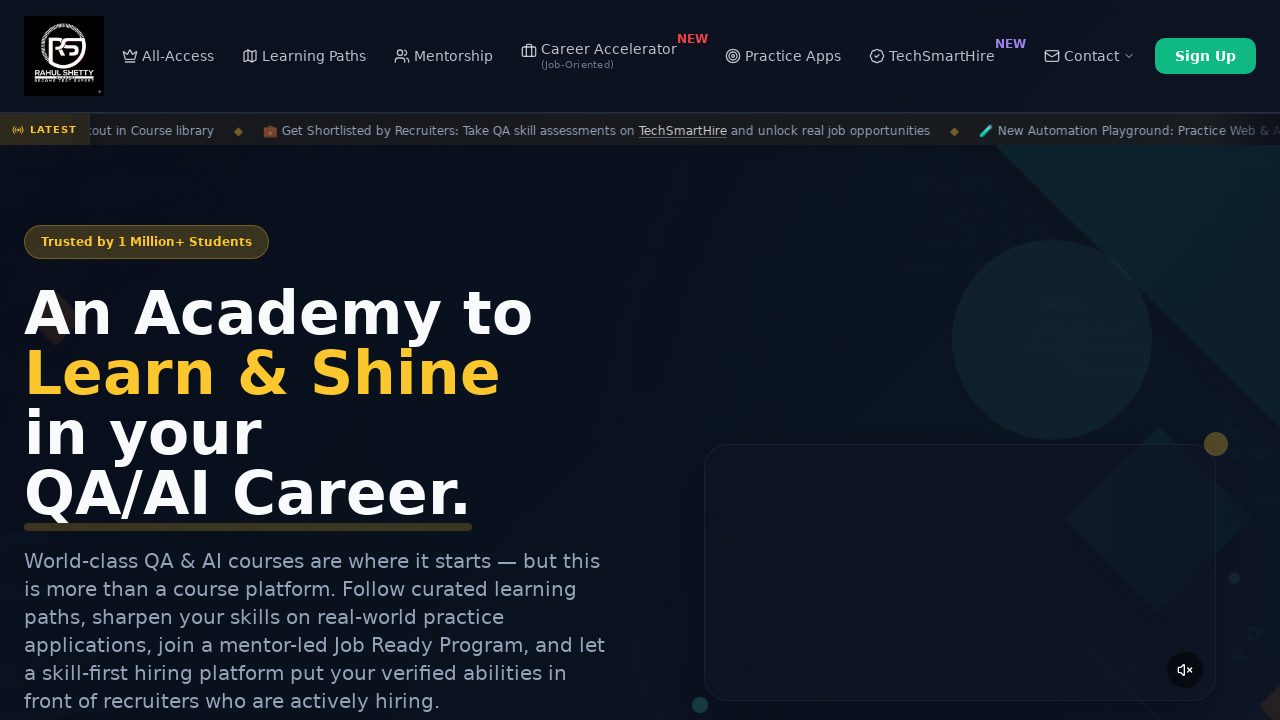

Waited for page DOM content to load
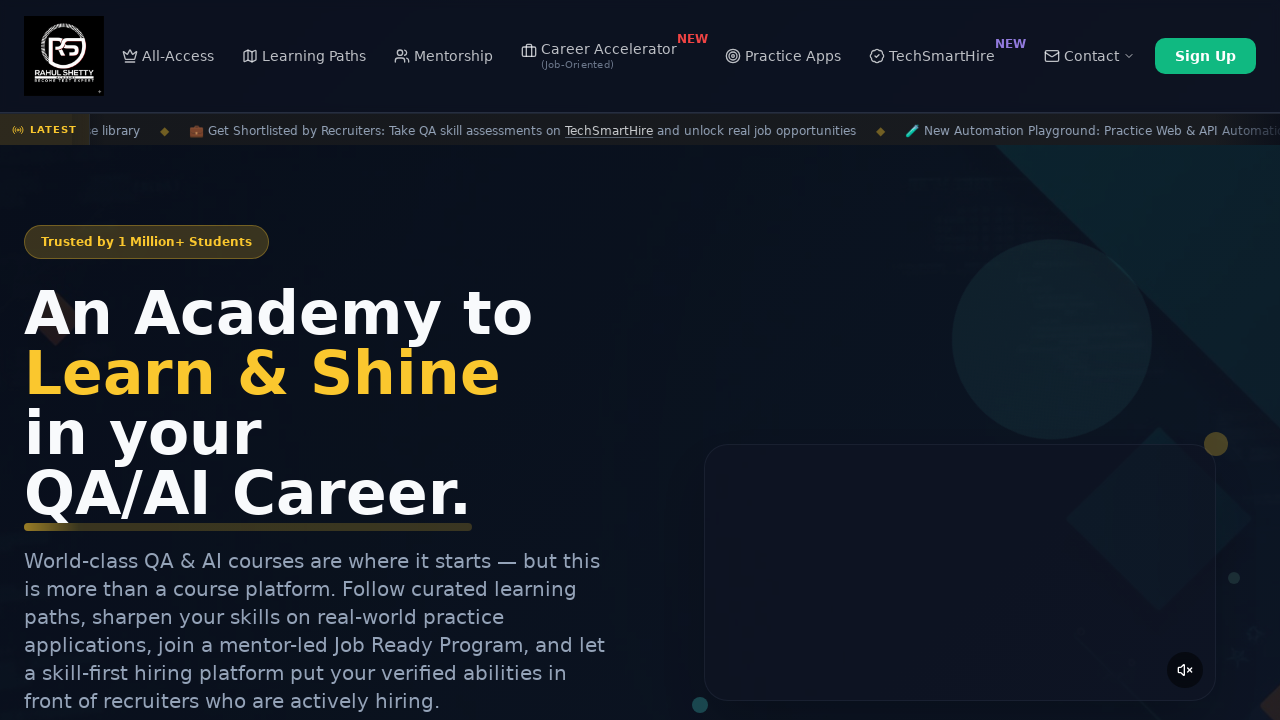

Verified page title is present and not empty
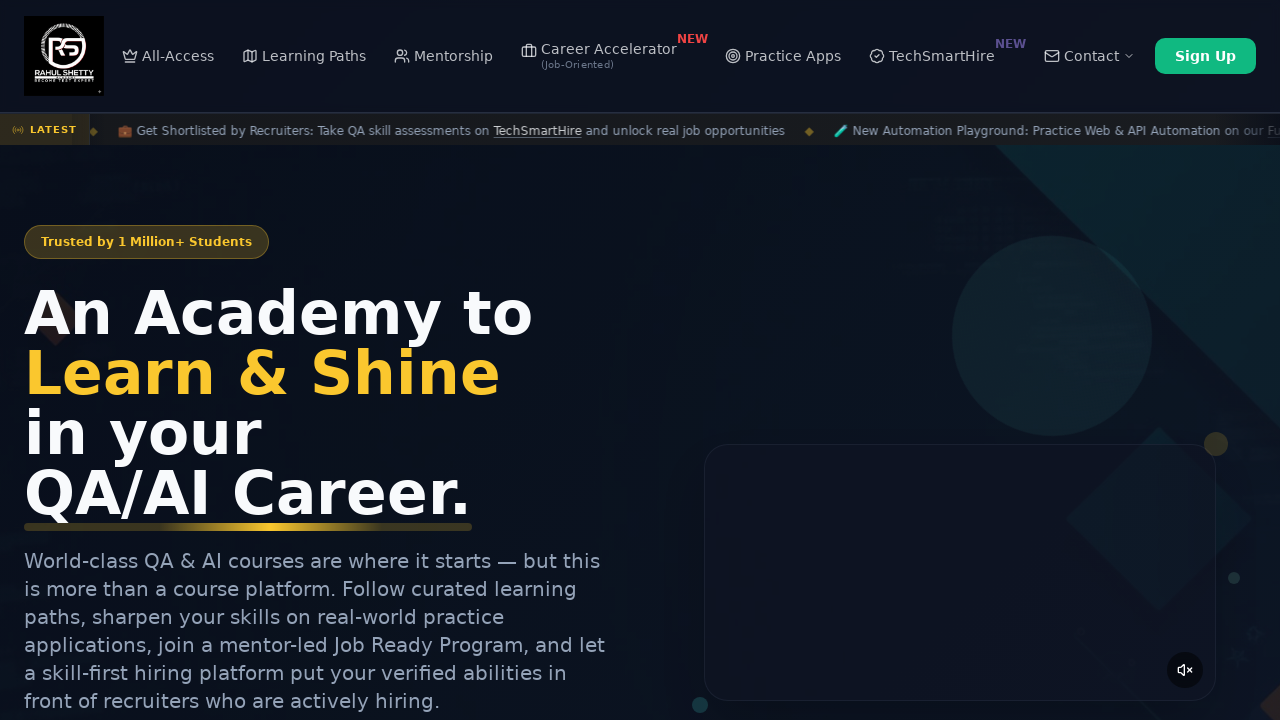

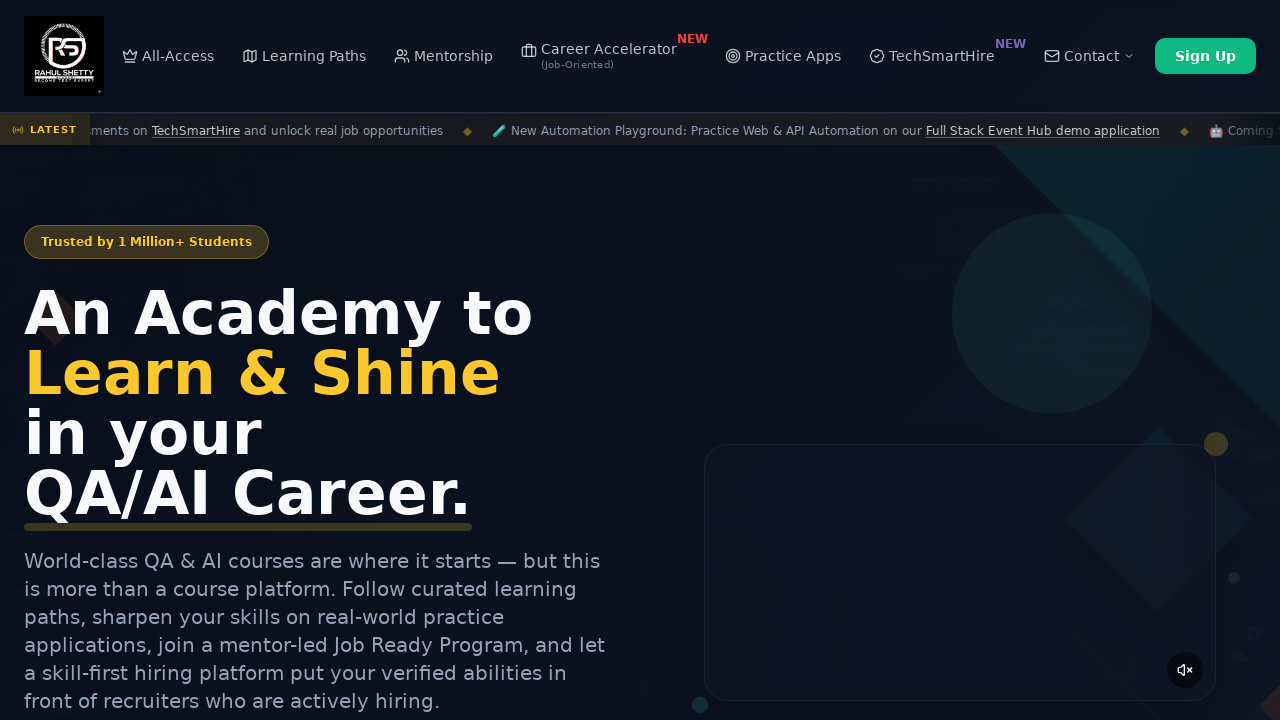